Tests dropdown selection functionality by selecting options using three different methods: by index, by value, and by visible text.

Starting URL: https://rahulshettyacademy.com/AutomationPractice/

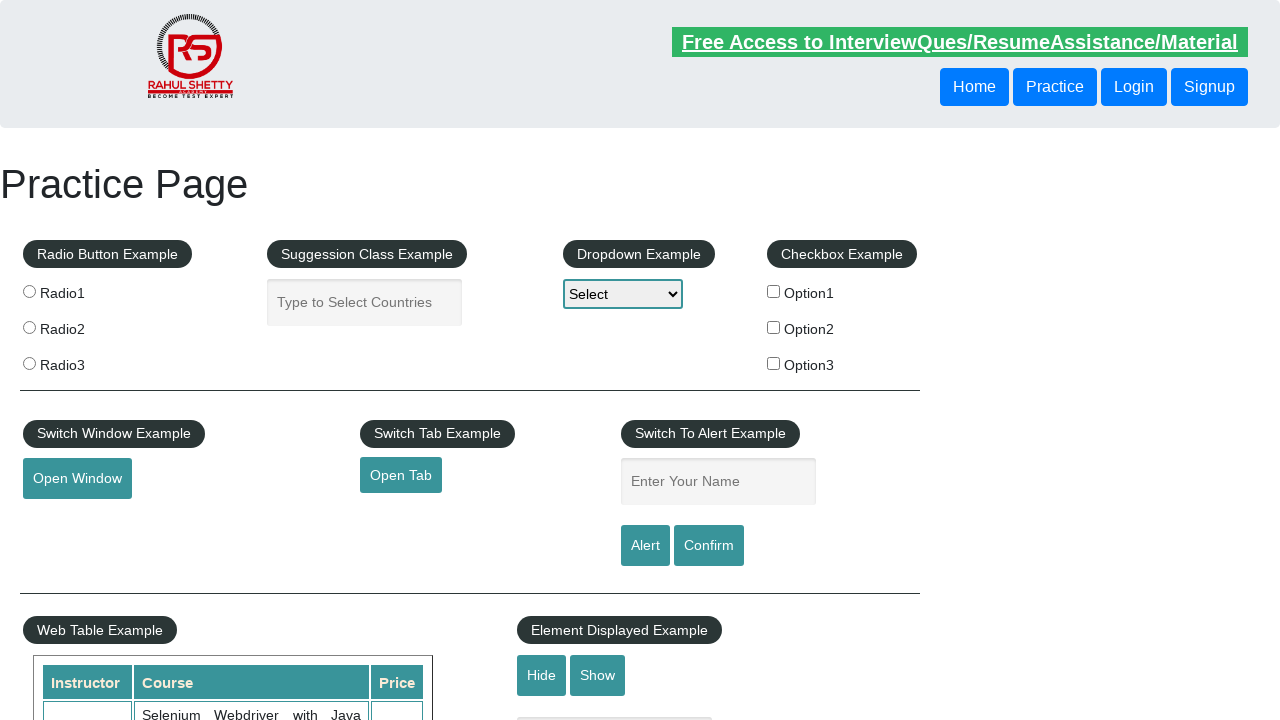

Located dropdown element with id 'dropdown-class-example'
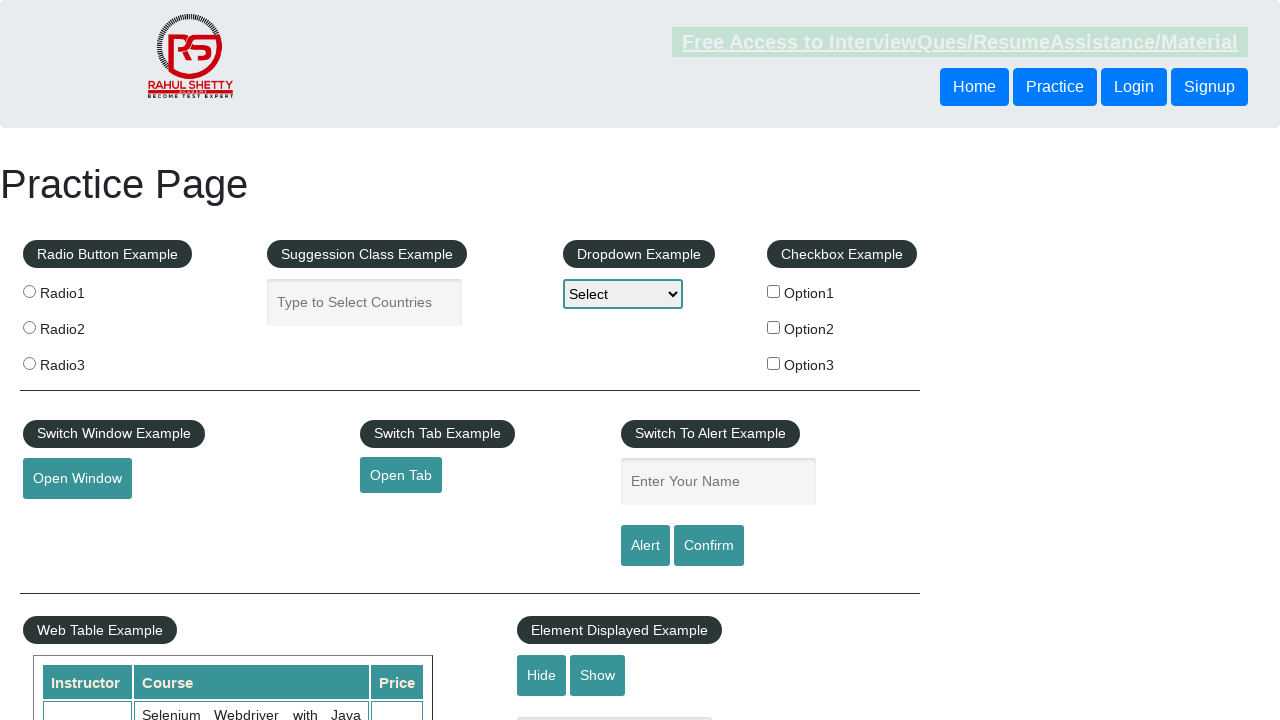

Selected dropdown option by index 1 (Option1) on #dropdown-class-example
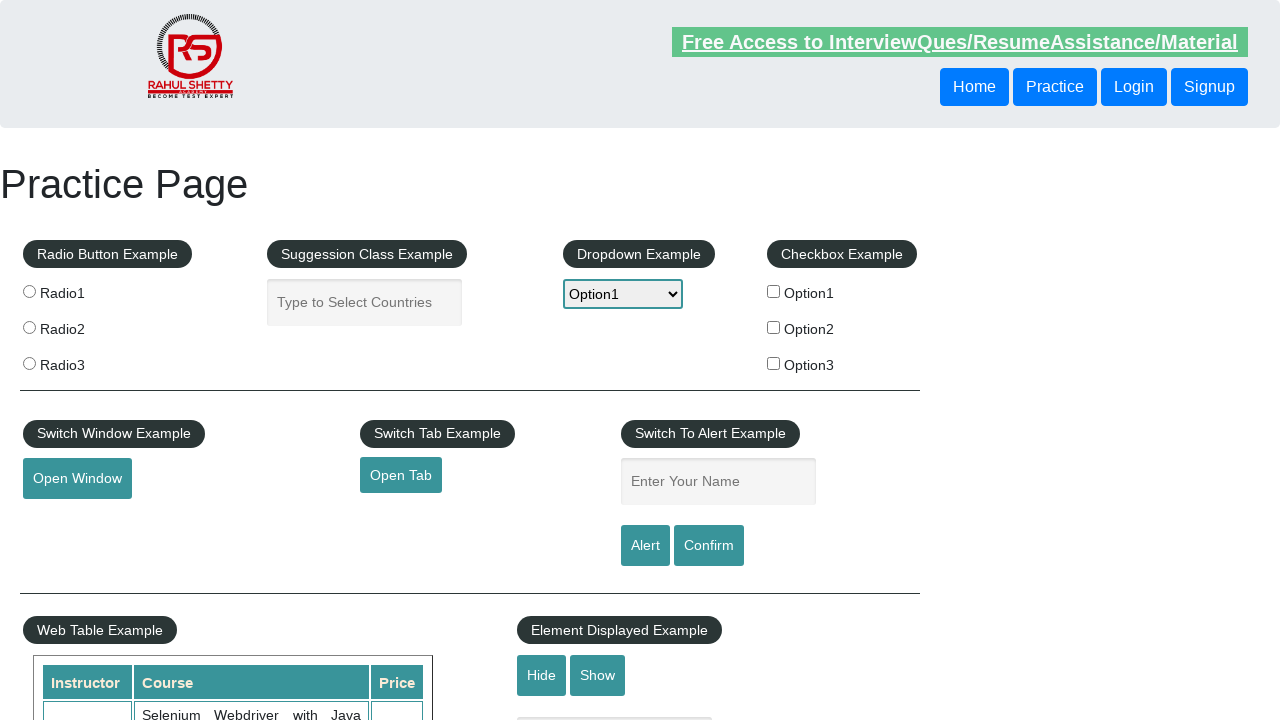

Waited 2000ms to observe selection by index
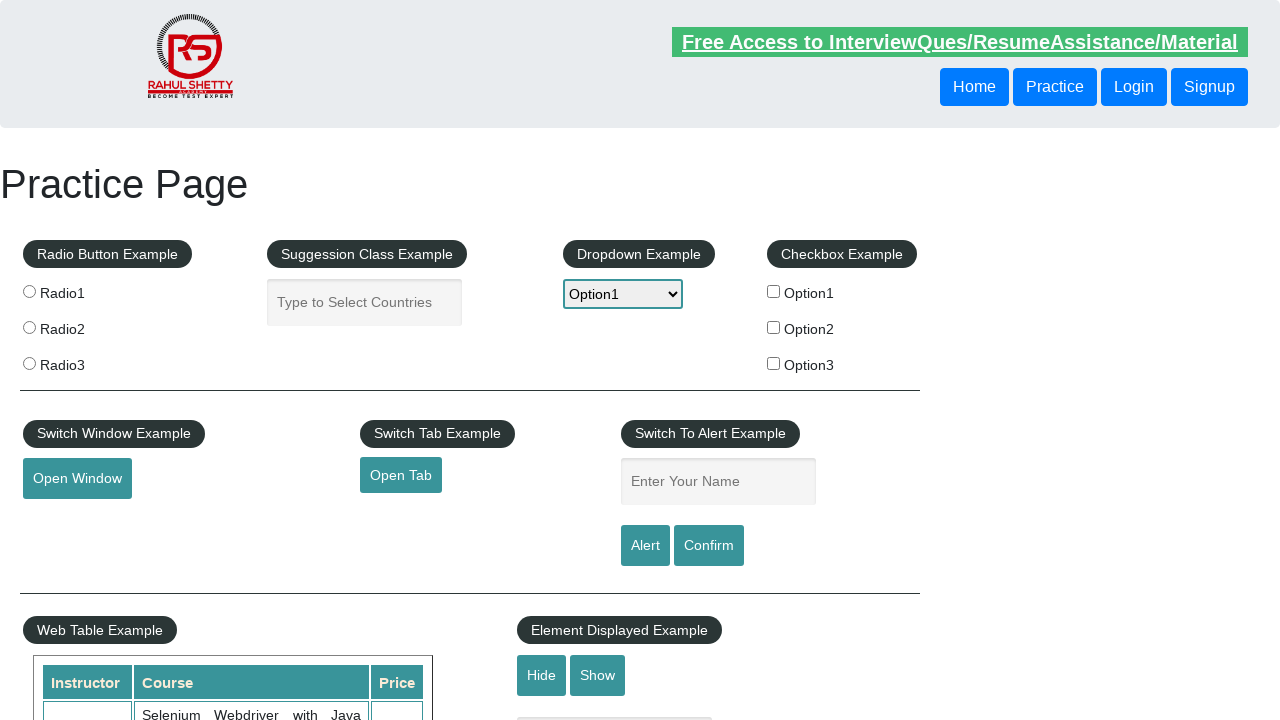

Selected dropdown option by value 'option2' on #dropdown-class-example
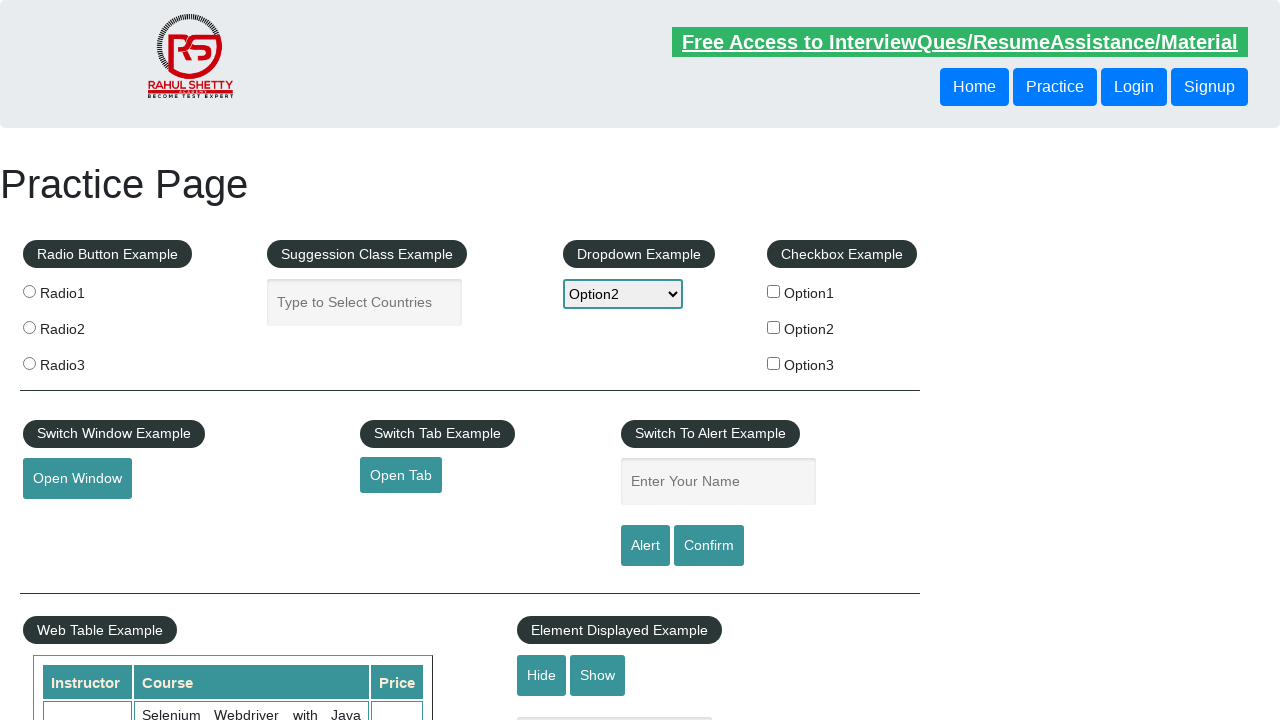

Waited 2000ms to observe selection by value
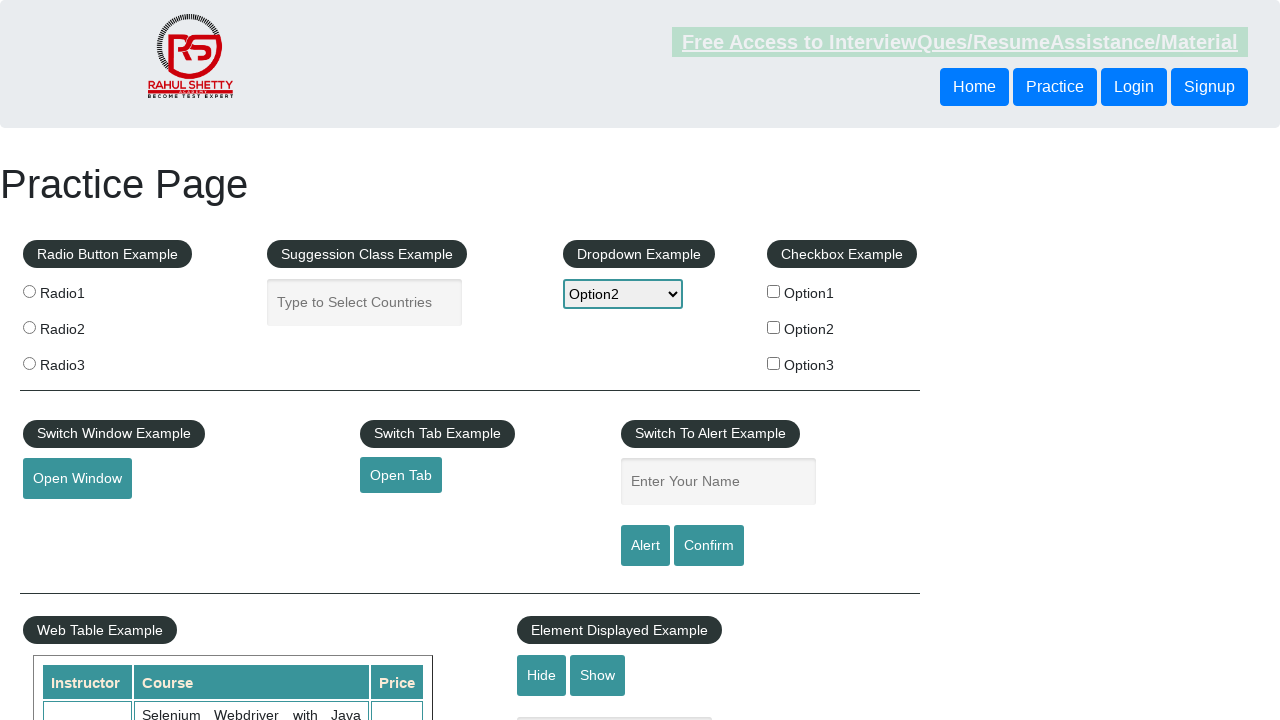

Selected dropdown option by visible text 'Option3' on #dropdown-class-example
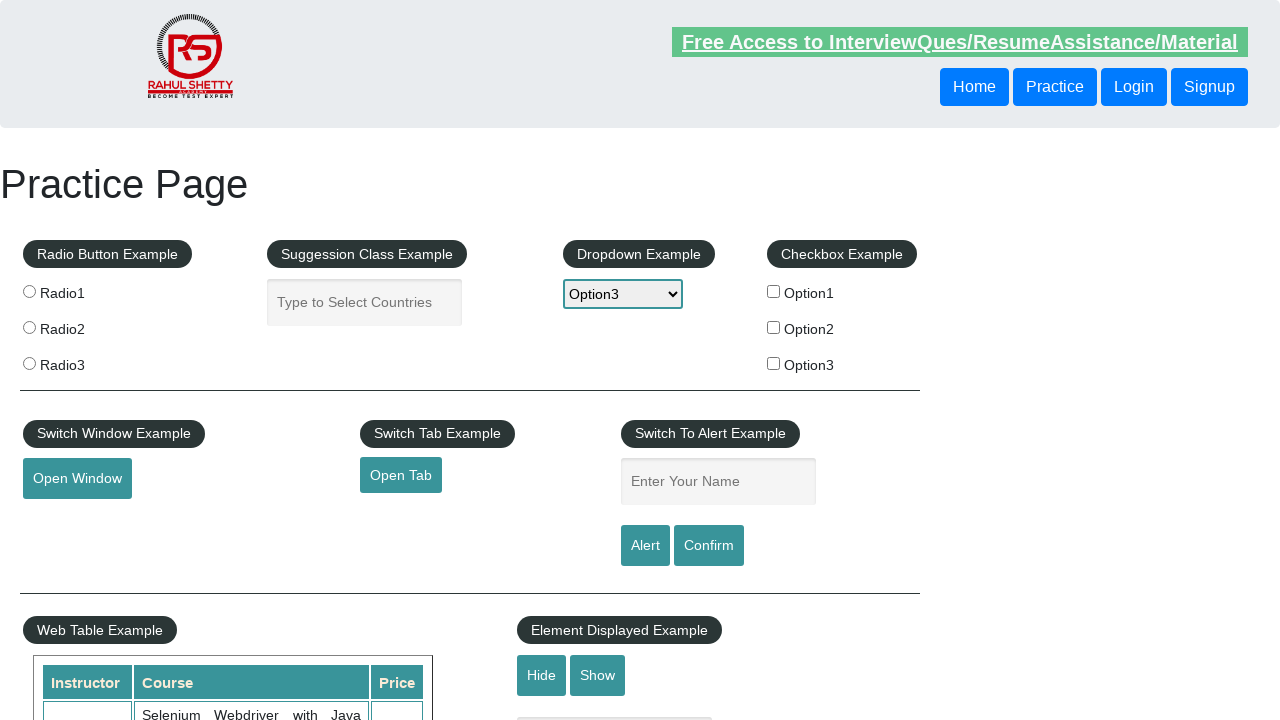

Waited 2000ms to observe selection by visible text
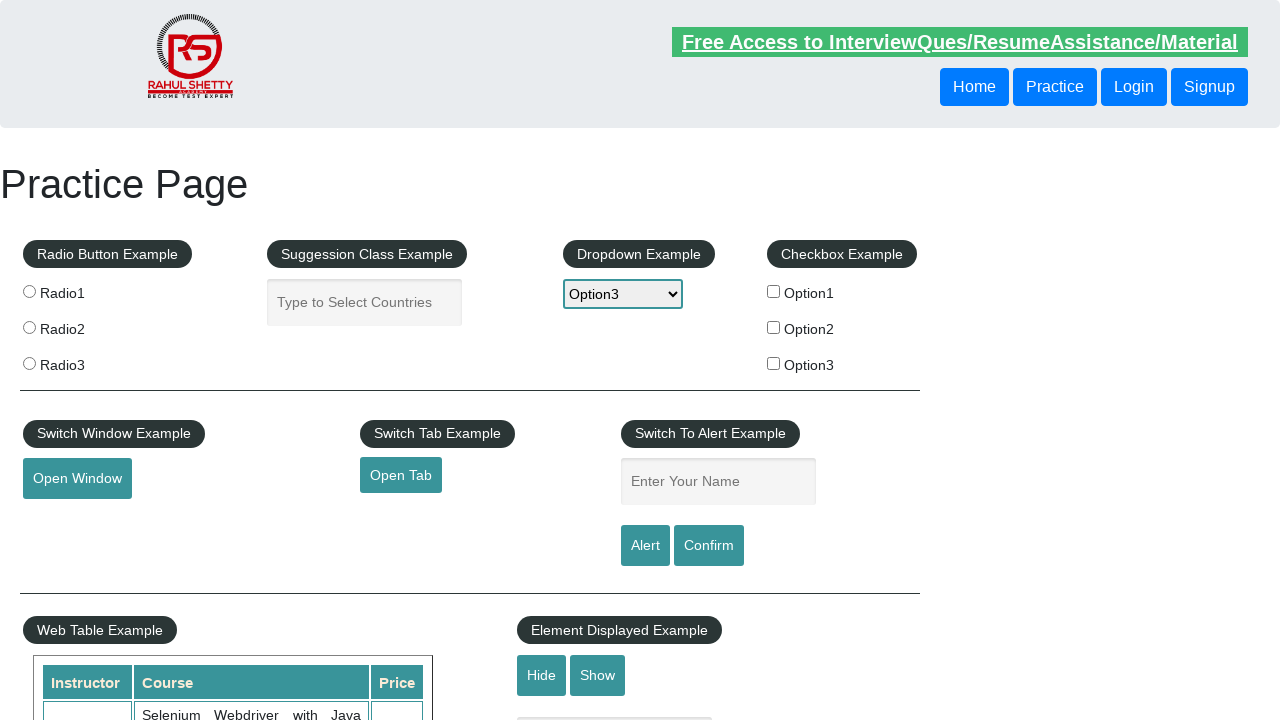

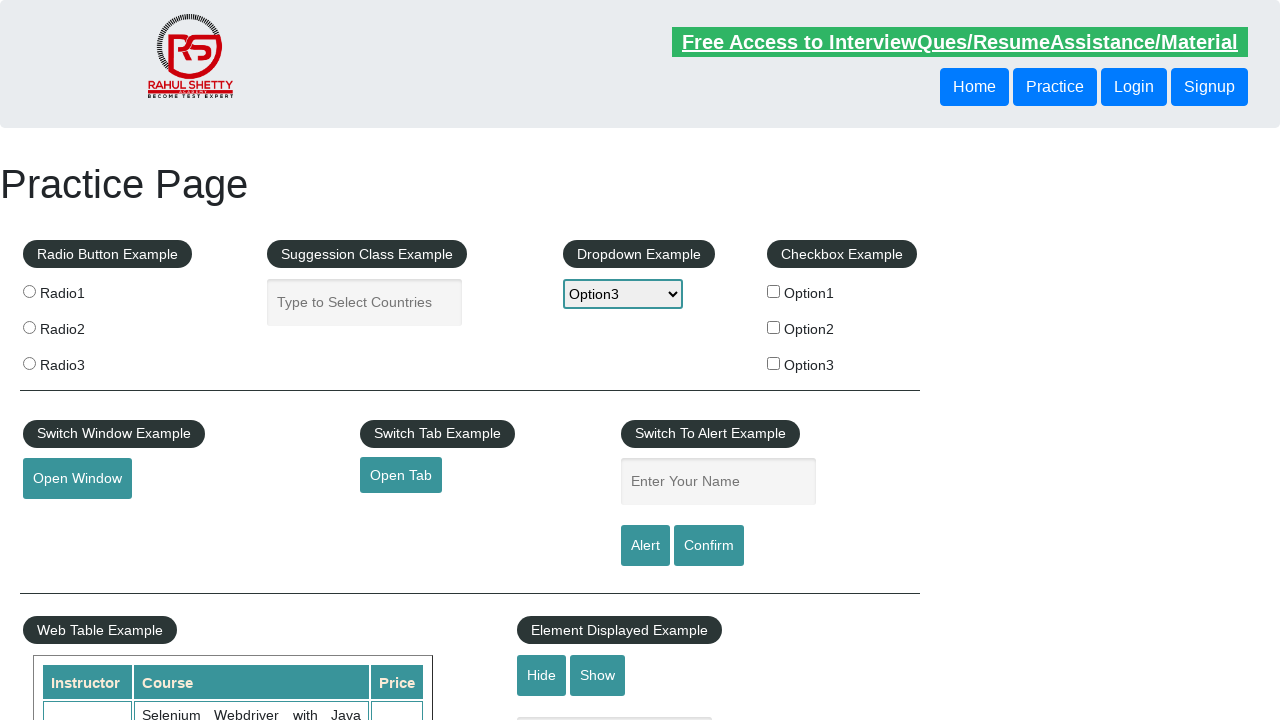